Tests sending keyboard keys using action builder by pressing the TAB key without targeting a specific element and verifying the result text displays the correct key pressed.

Starting URL: http://the-internet.herokuapp.com/key_presses

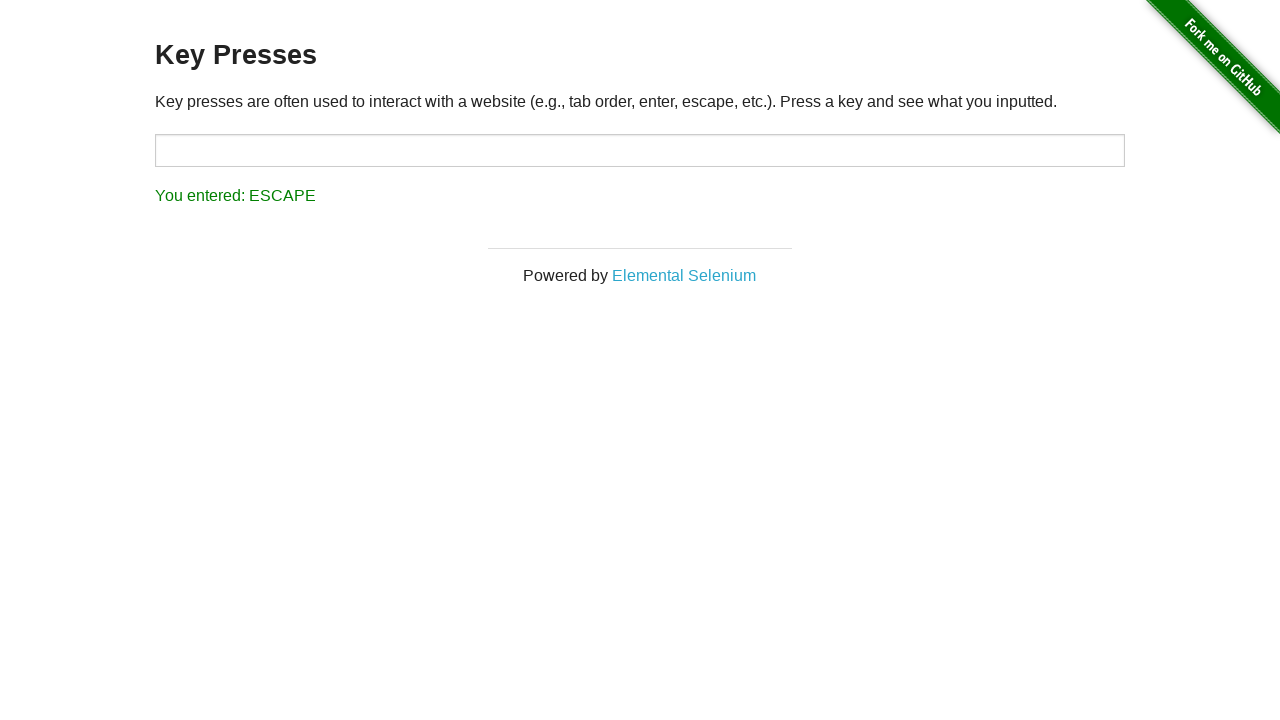

Pressed TAB key using keyboard action builder
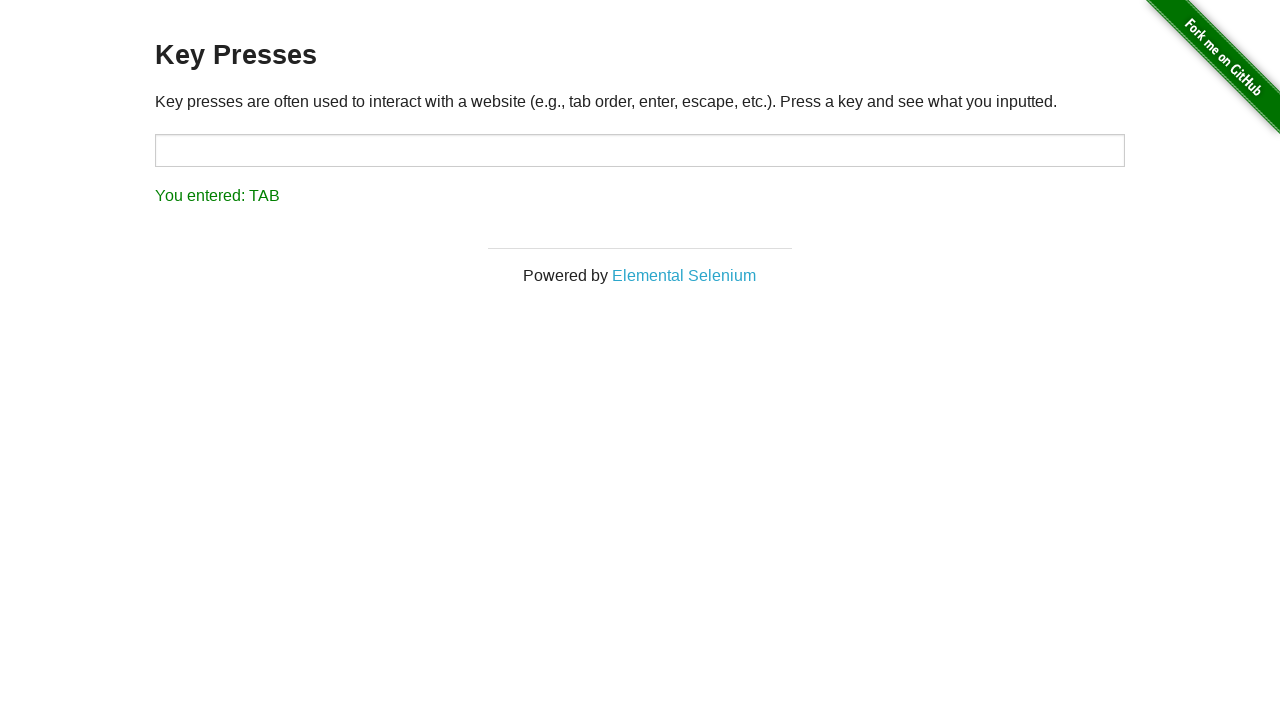

Result element loaded after TAB key press
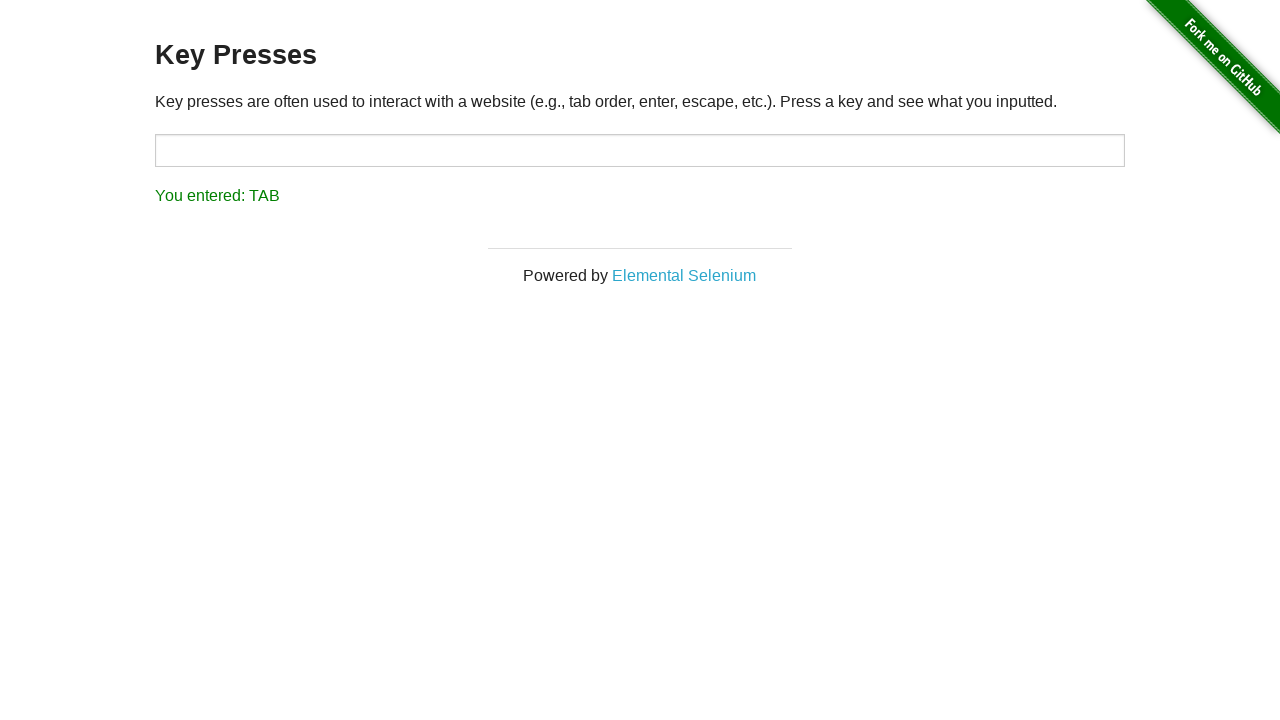

Retrieved result text content
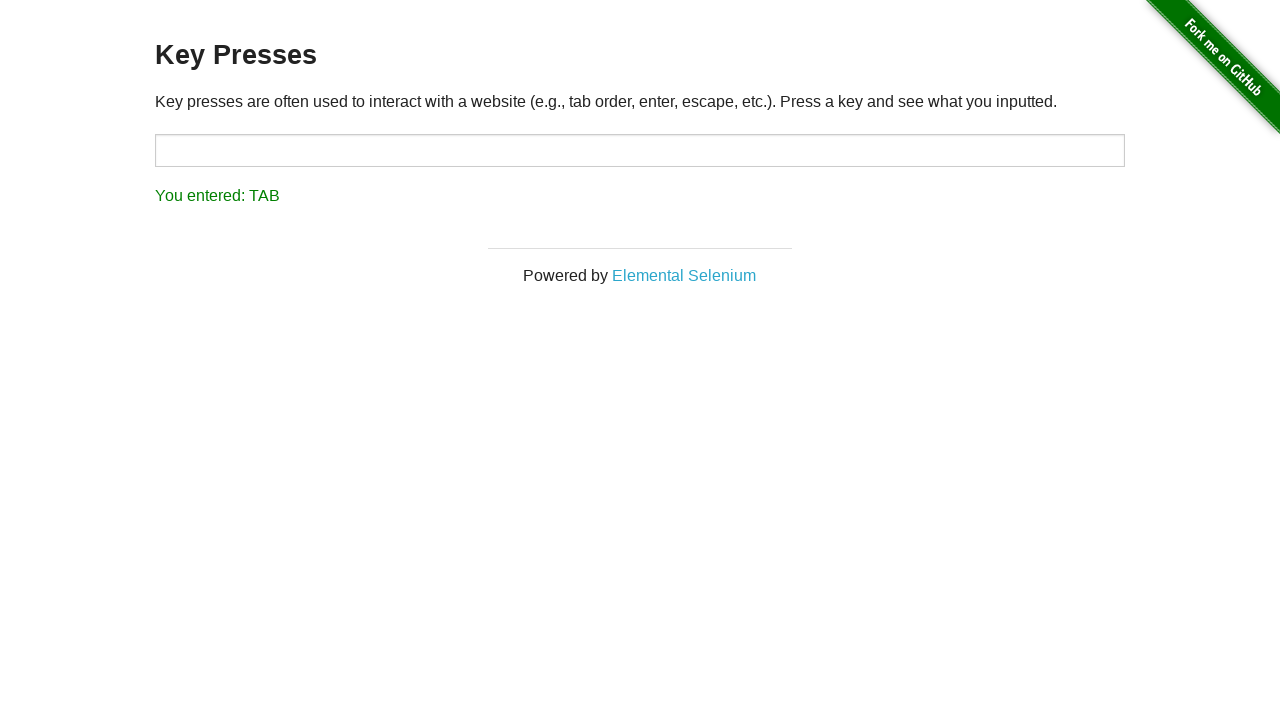

Verified result text displays 'You entered: TAB'
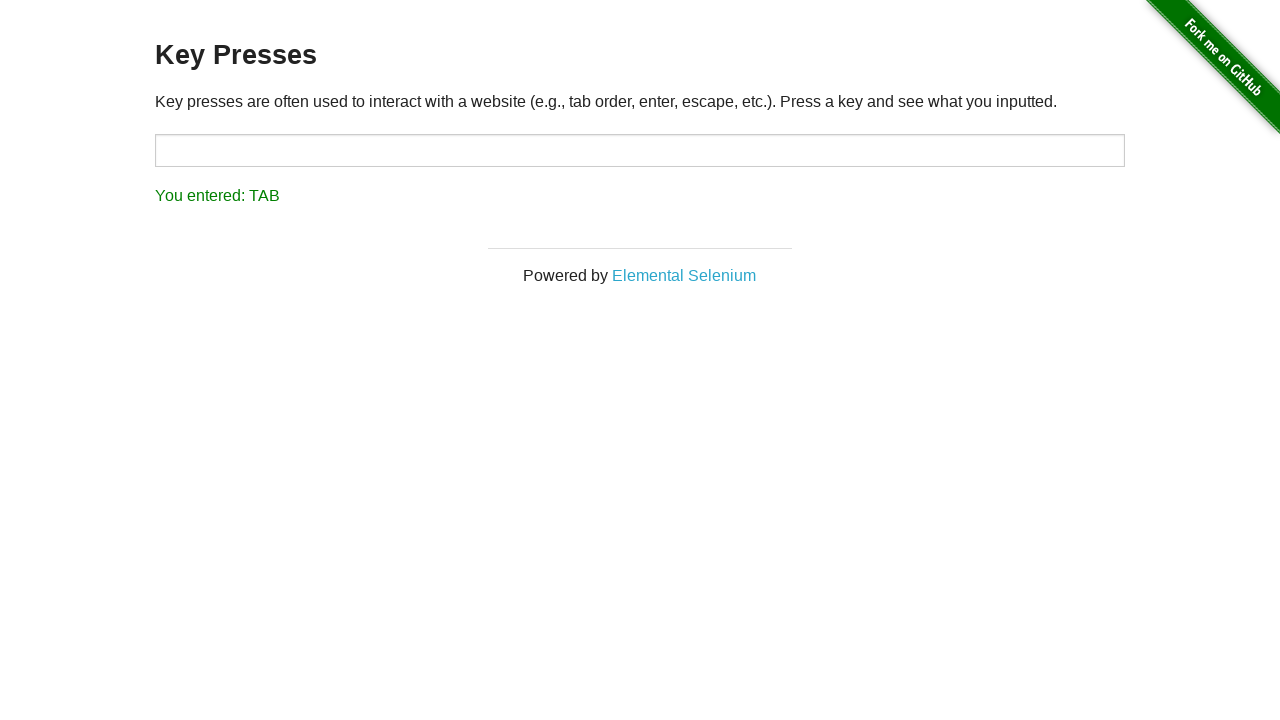

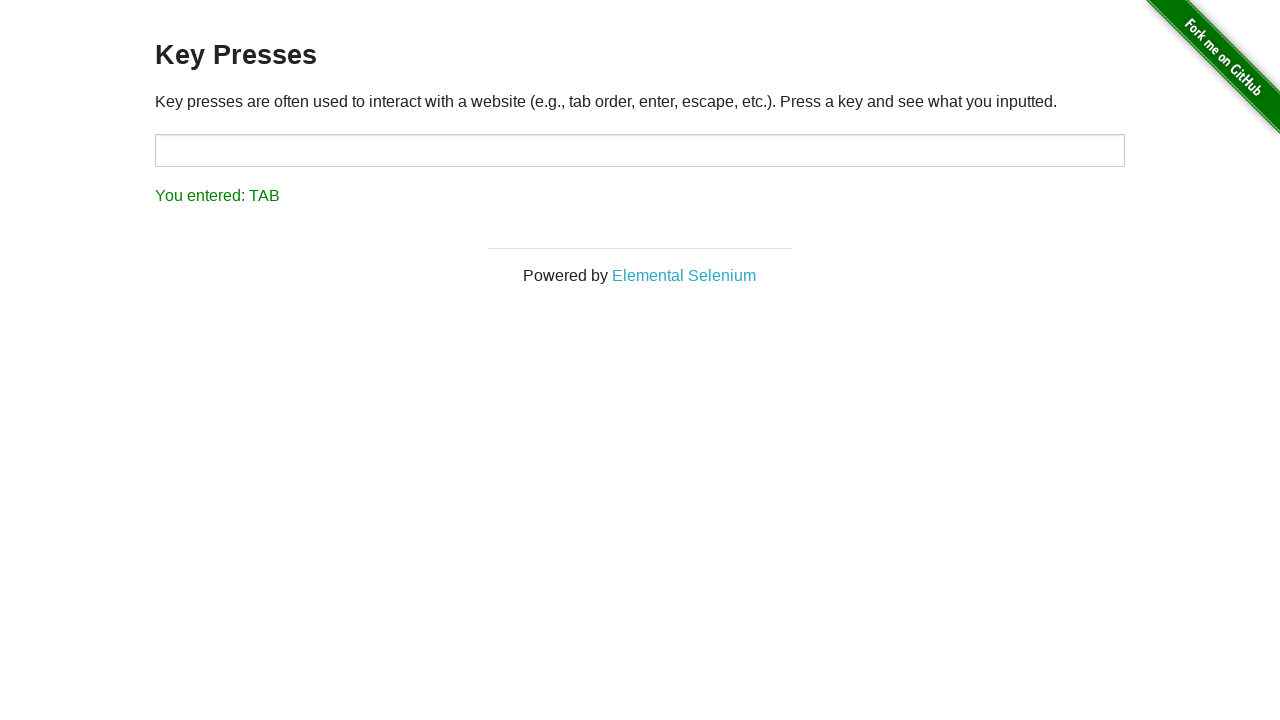